Tests contact form validation by clicking submit without filling fields, validating errors appear, then filling mandatory fields and validating errors disappear

Starting URL: https://jupiter.cloud.planittesting.com

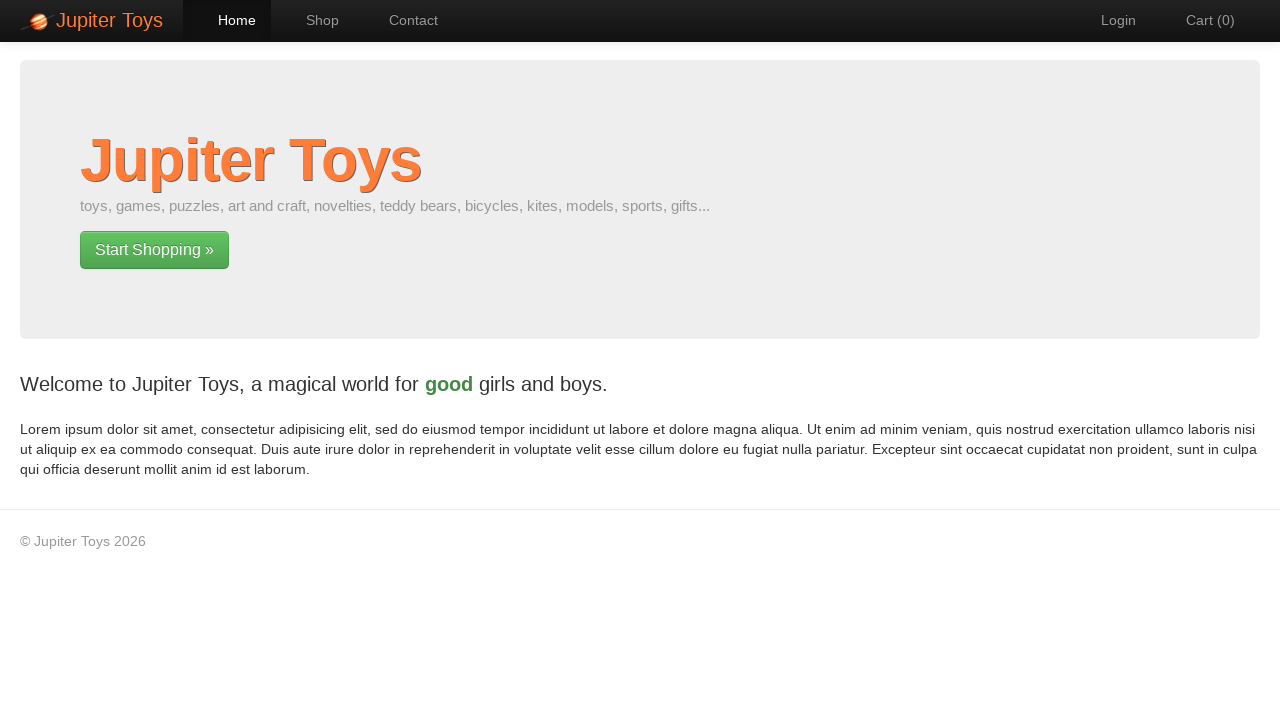

Navigated to Jupiter contact form test page
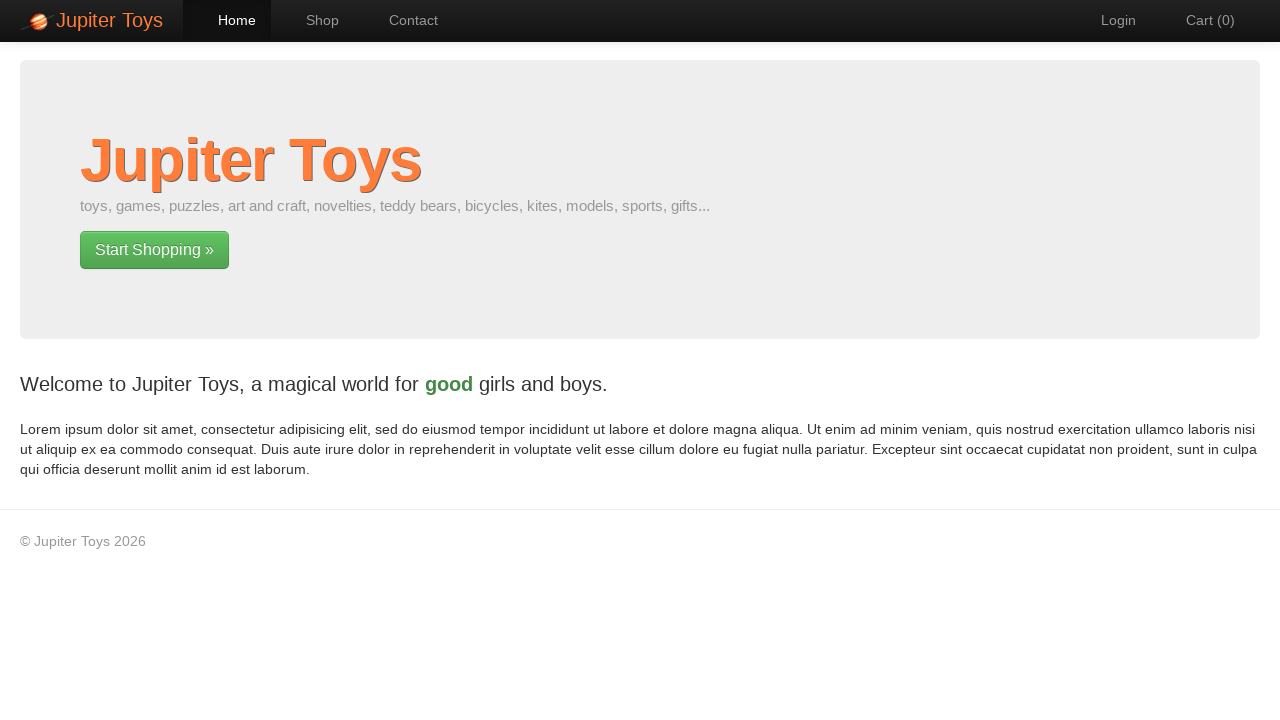

Clicked Contact link to navigate to contact form at (404, 20) on text=Contact
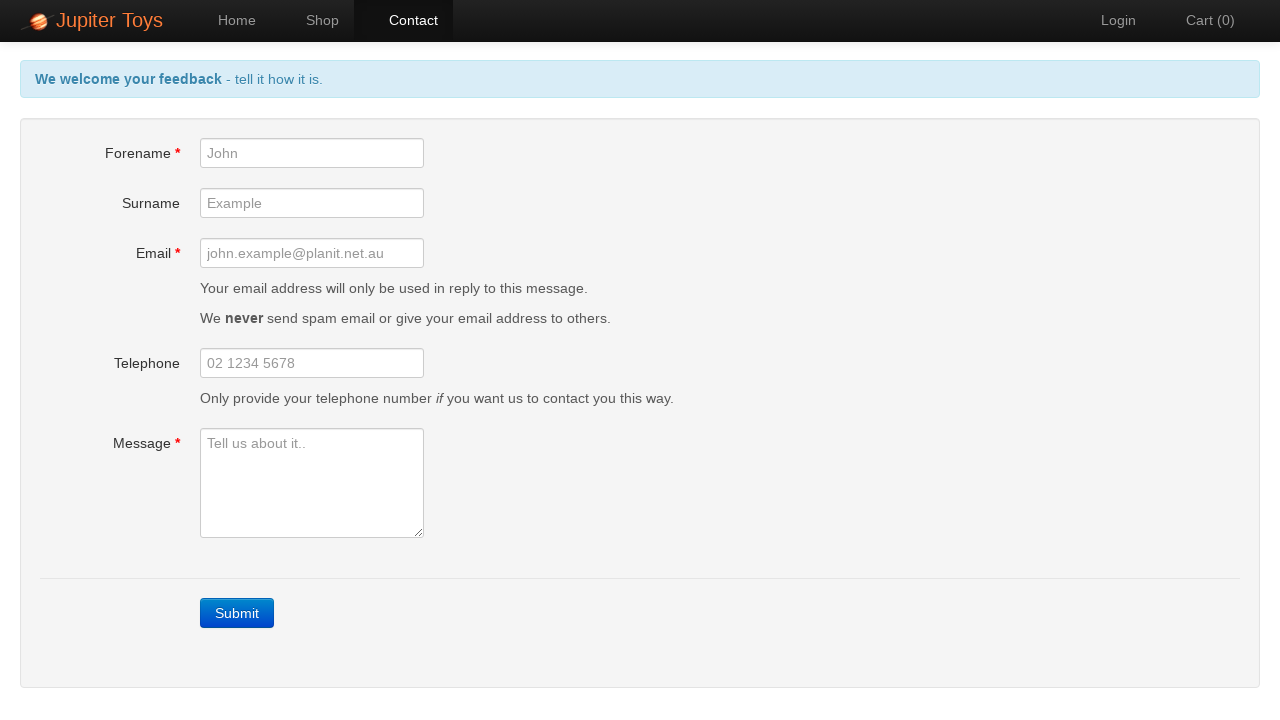

Clicked Submit button without filling any fields at (237, 613) on text=Submit
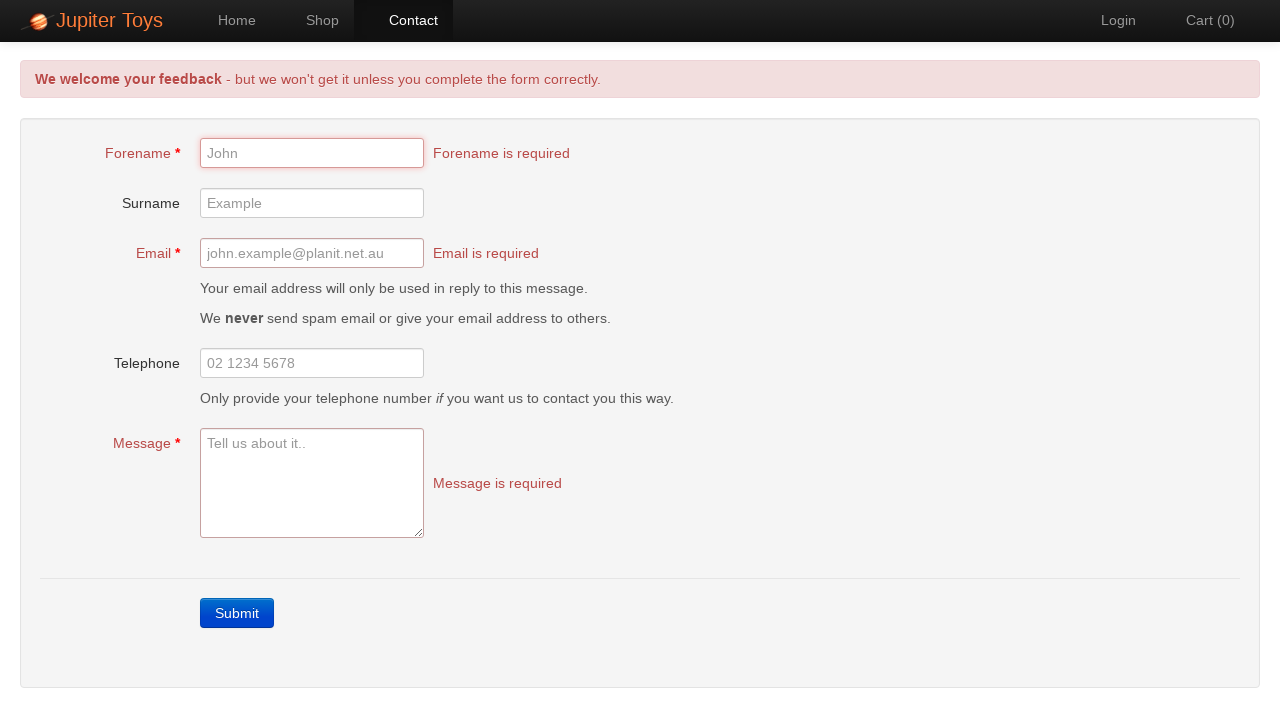

Waited for validation error messages to appear
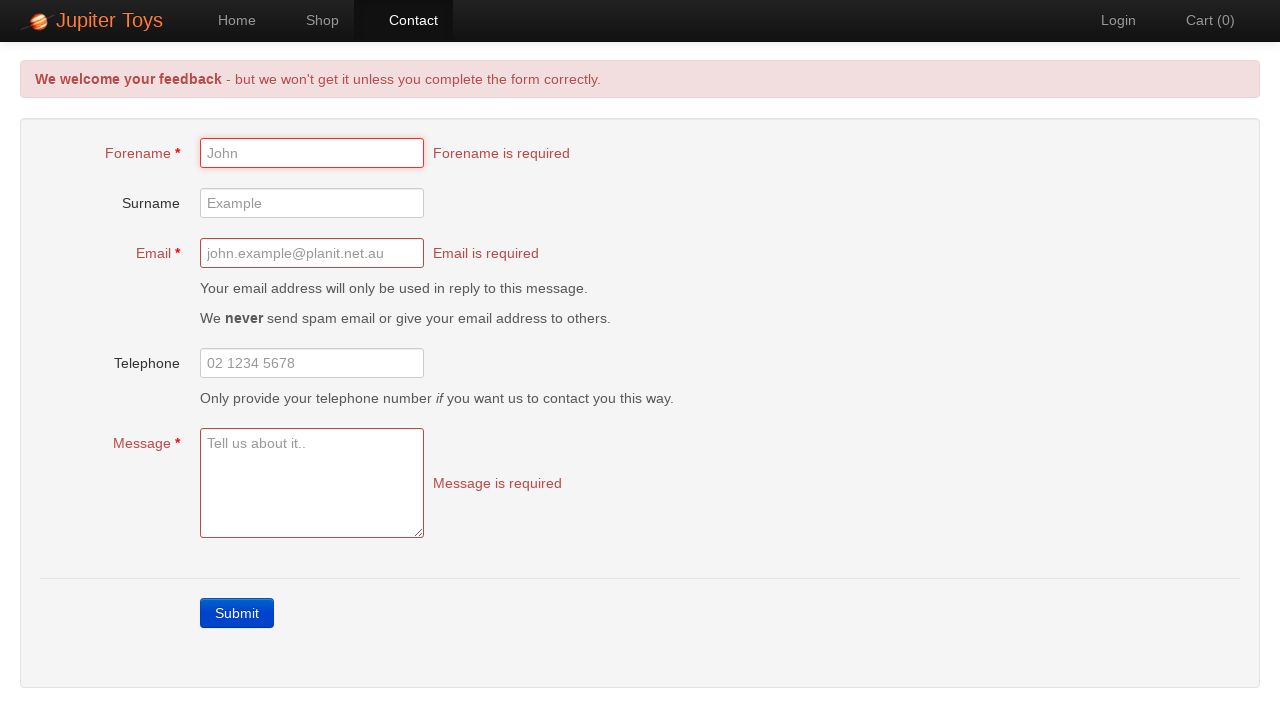

Filled forename field with 'Donald' on #forename
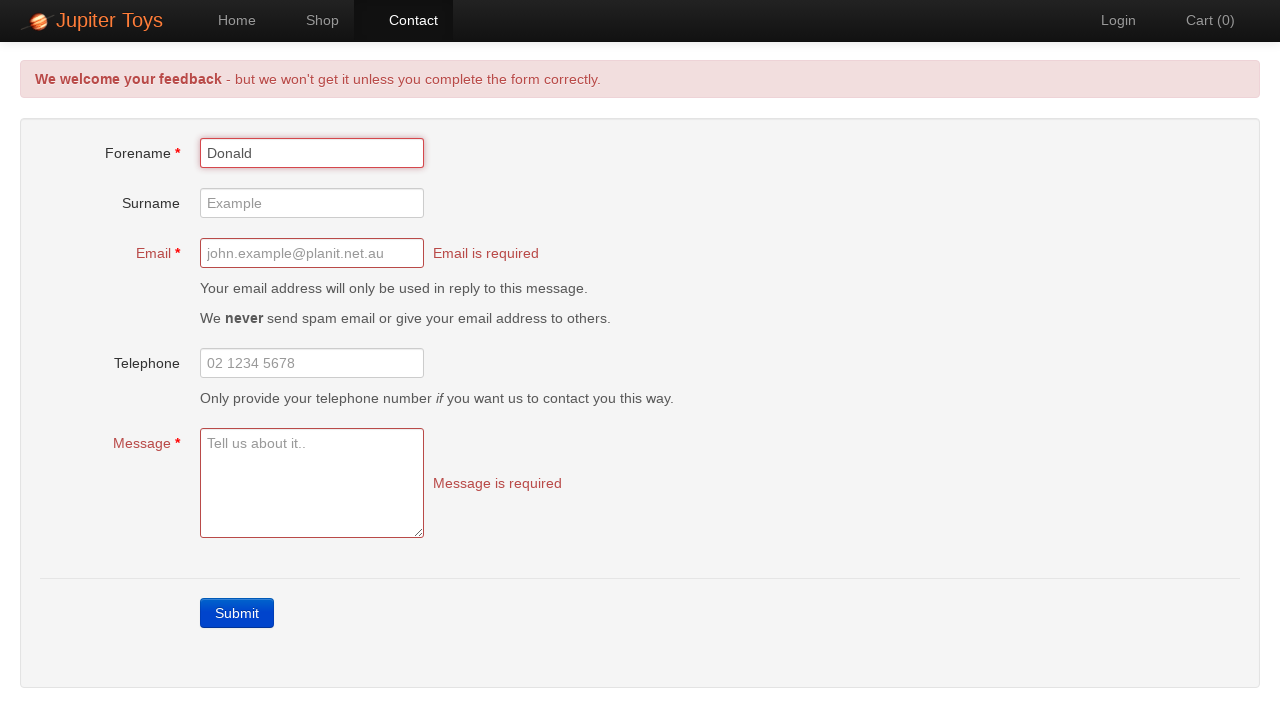

Filled email field with 'nzrockwell@gmail.com' on #email
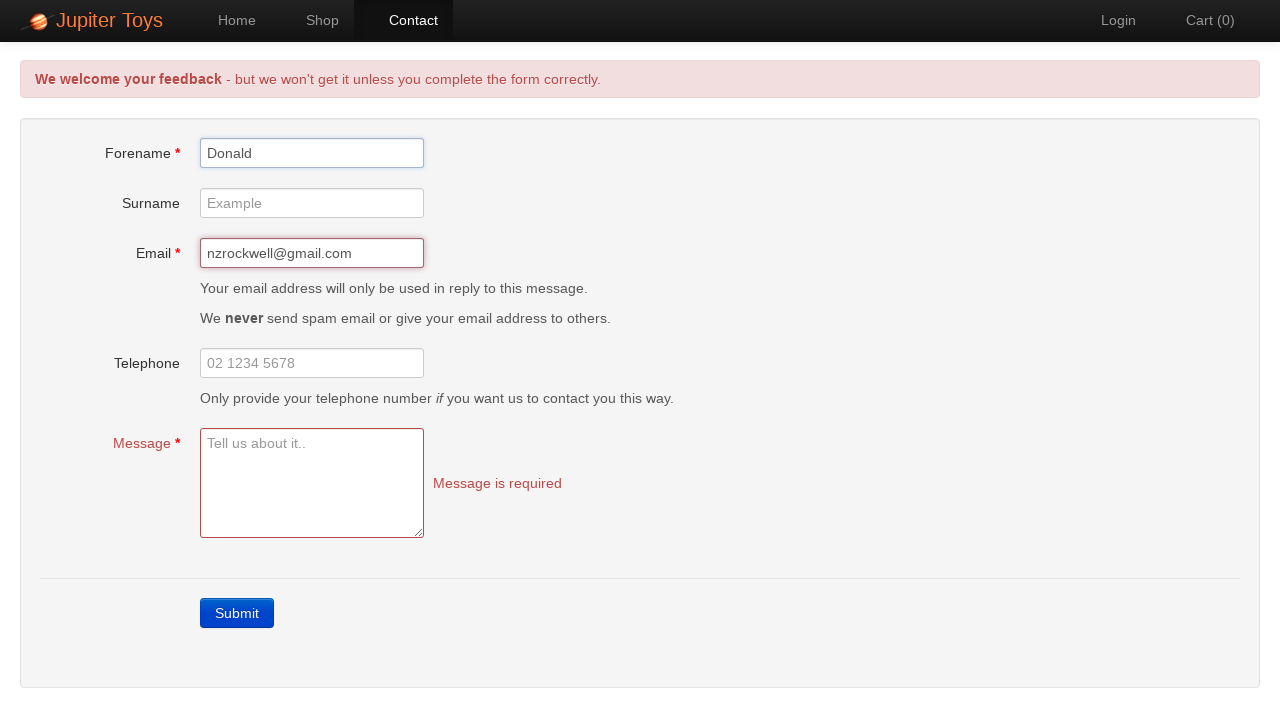

Filled message field with 'A Golden Opportunity!' on #message
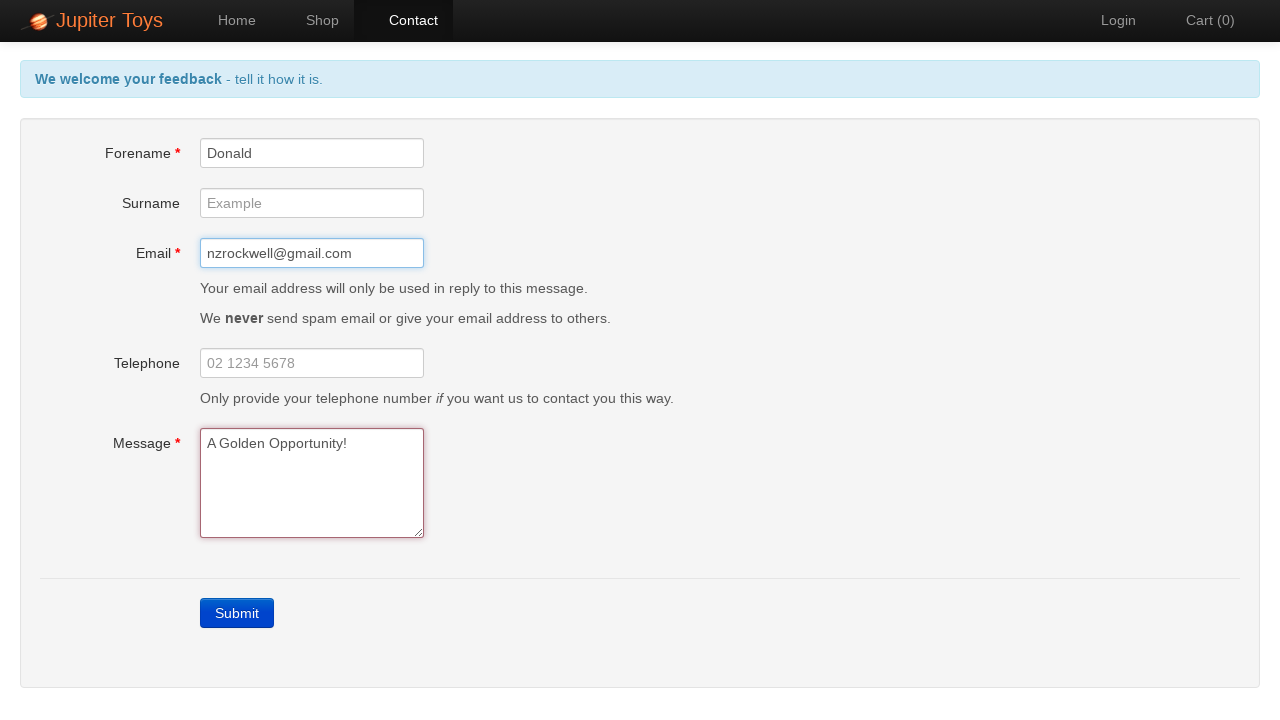

Waited to verify validation error messages have disappeared
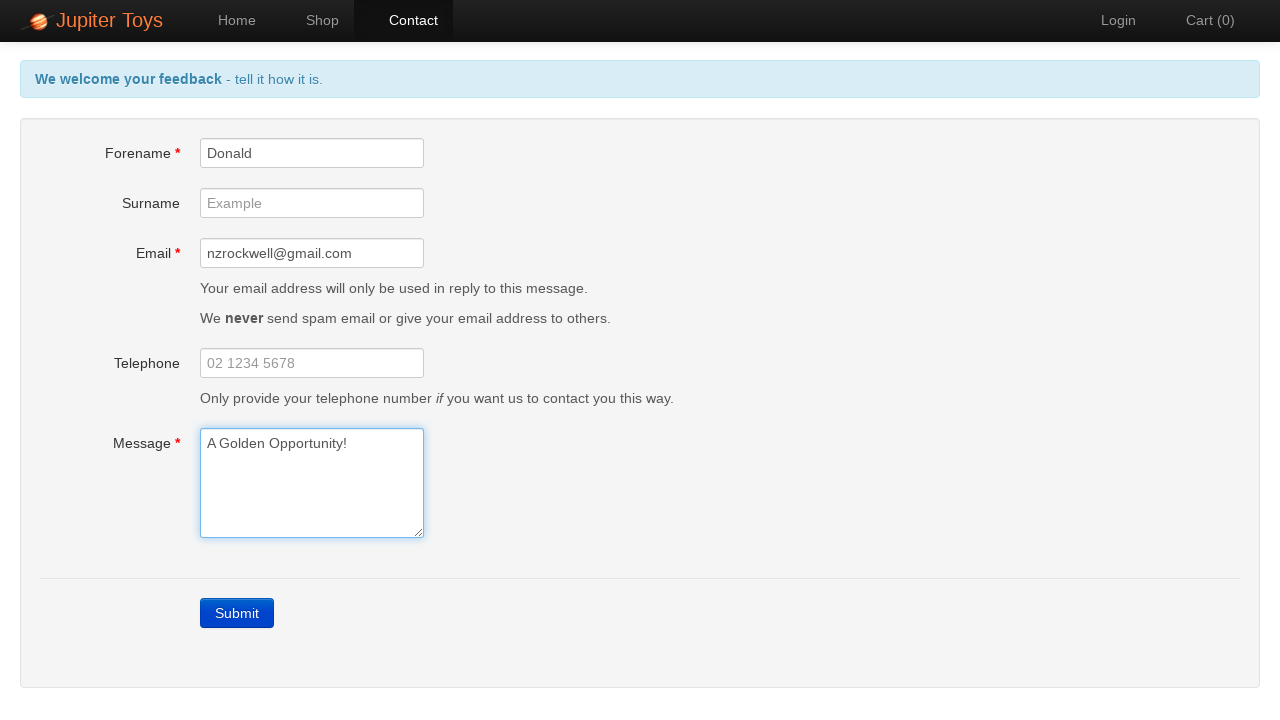

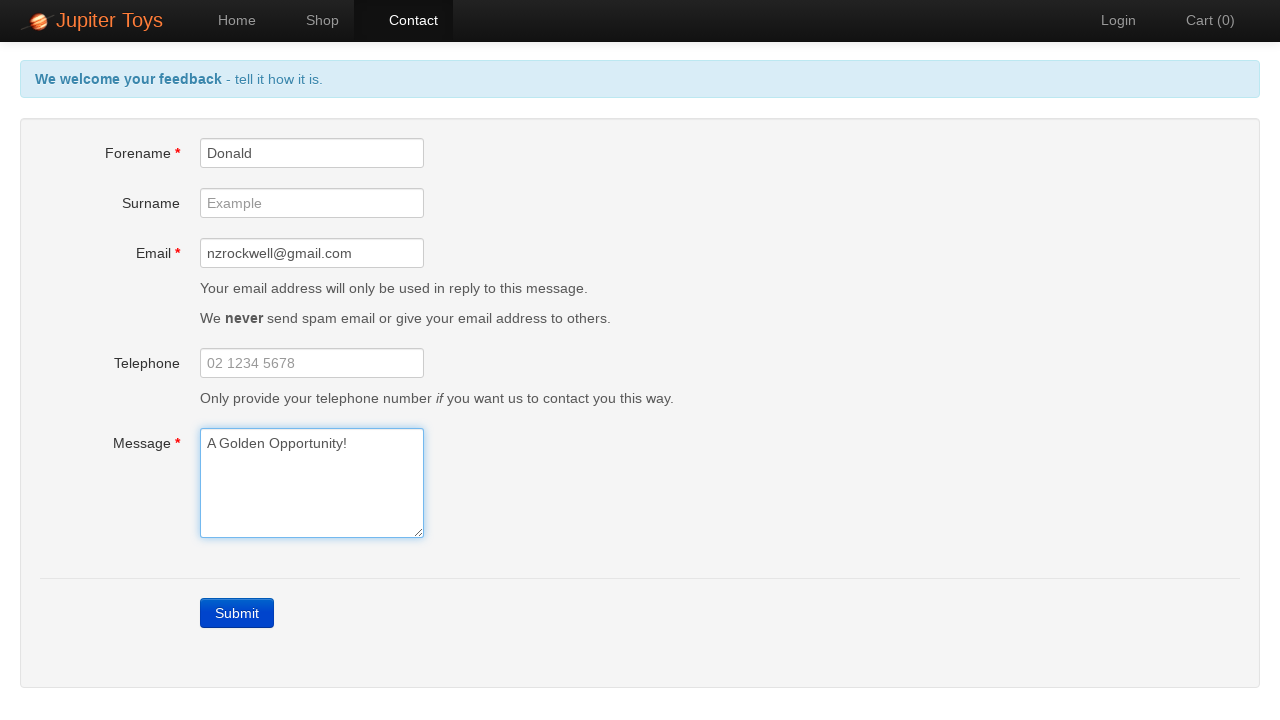